Tests horizontal slider interaction by clicking and dragging the slider element to change its value

Starting URL: https://the-internet.herokuapp.com/horizontal_slider

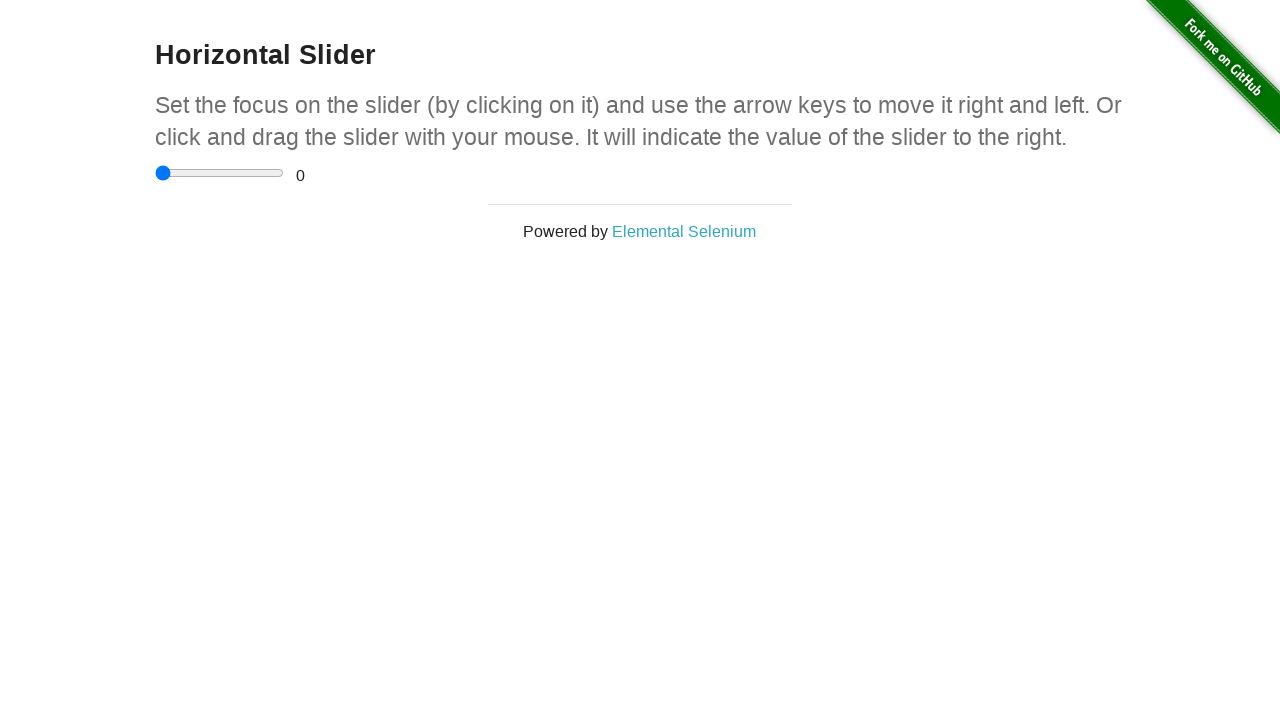

Located horizontal slider element
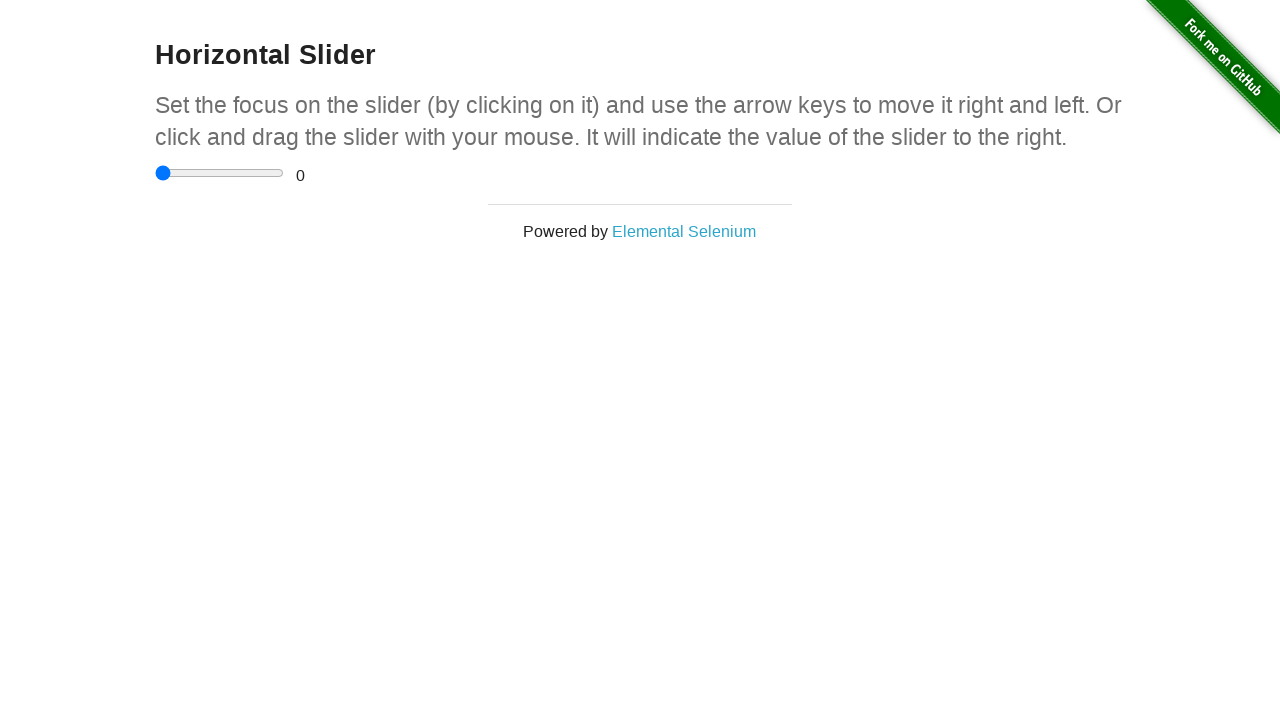

Clicked on the slider element at (220, 173) on input[type='range']
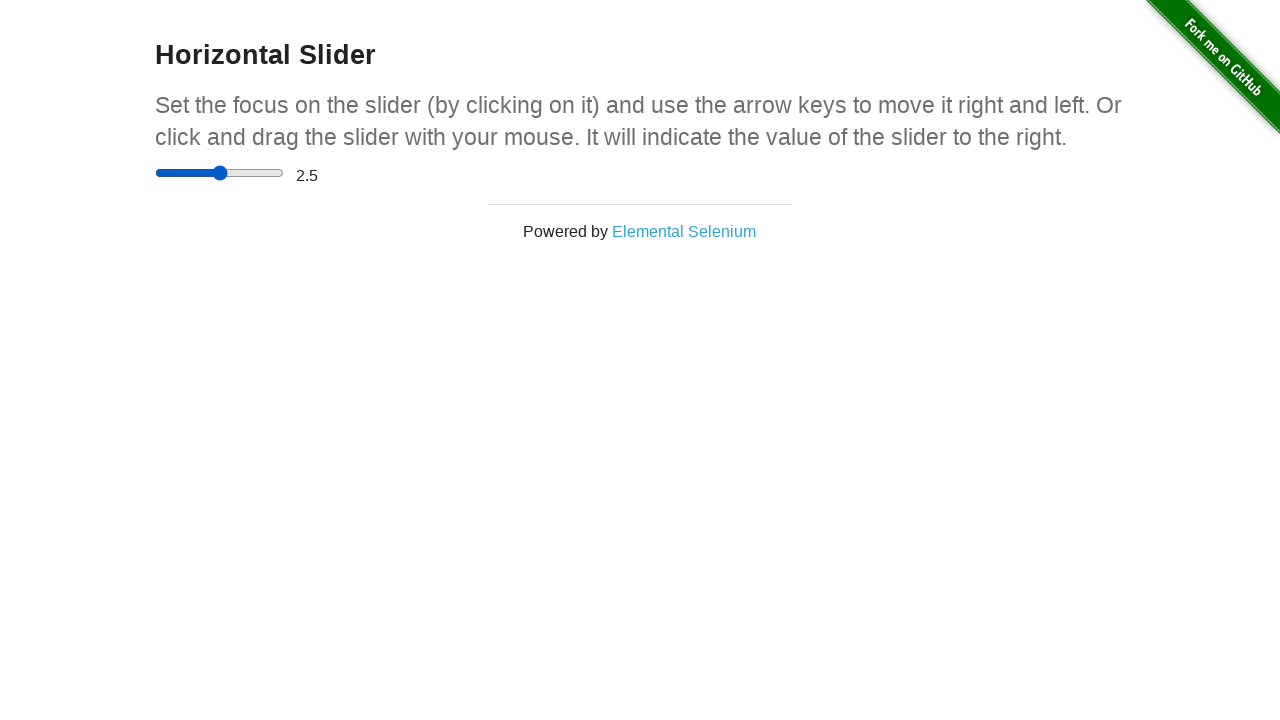

Dragged slider to the right to change its value at (205, 165)
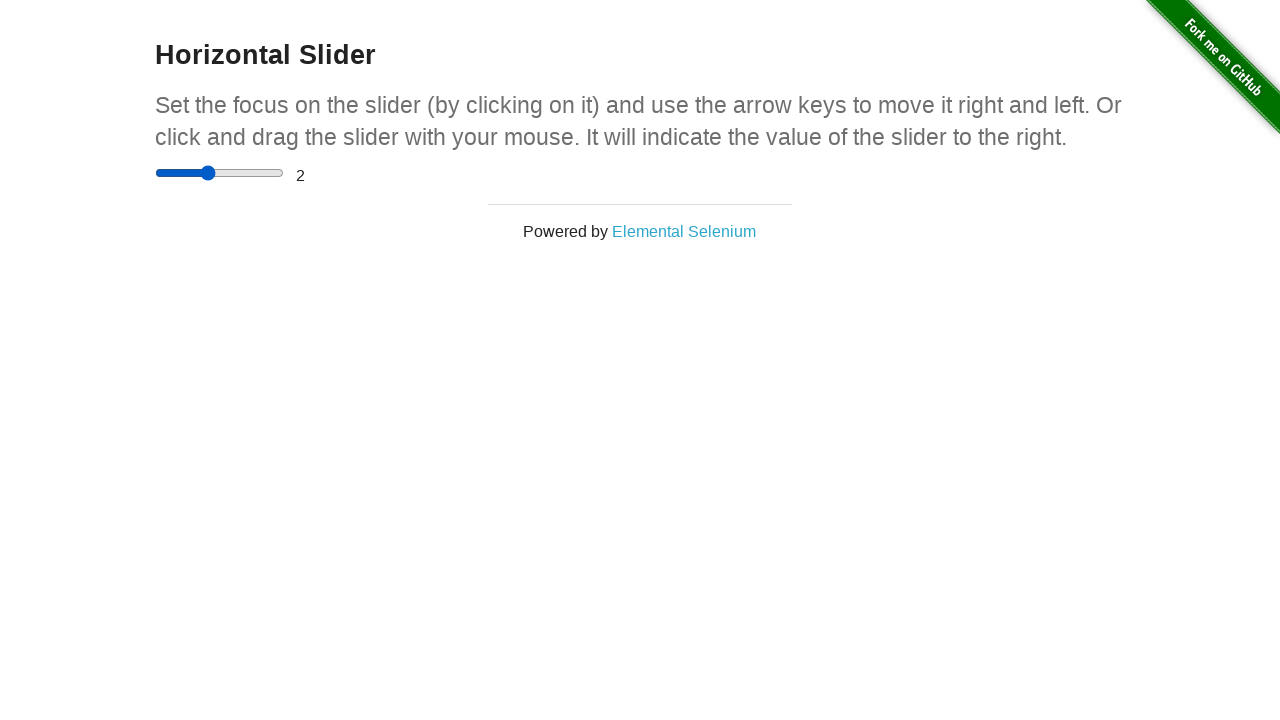

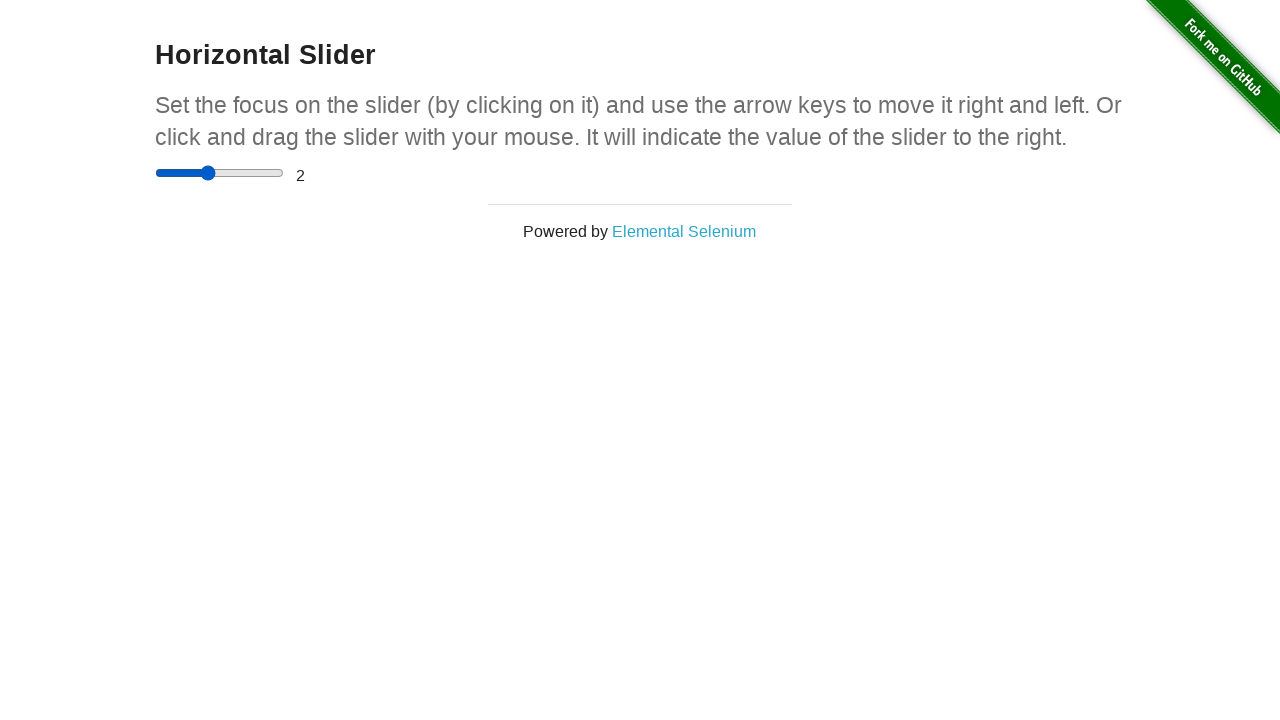